Tests file download functionality by navigating to a download page and clicking on two download links (PNG and PDF files).

Starting URL: https://bonigarcia.dev/selenium-webdriver-java/download.html

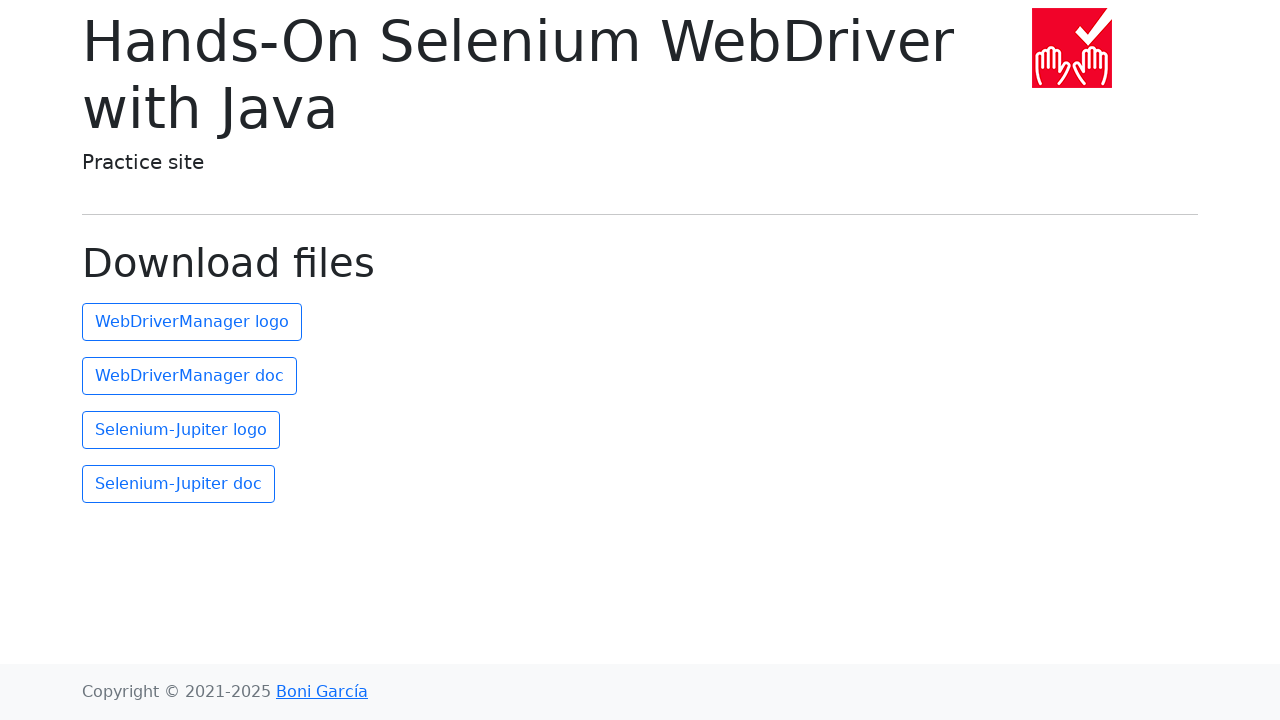

Navigated to download page
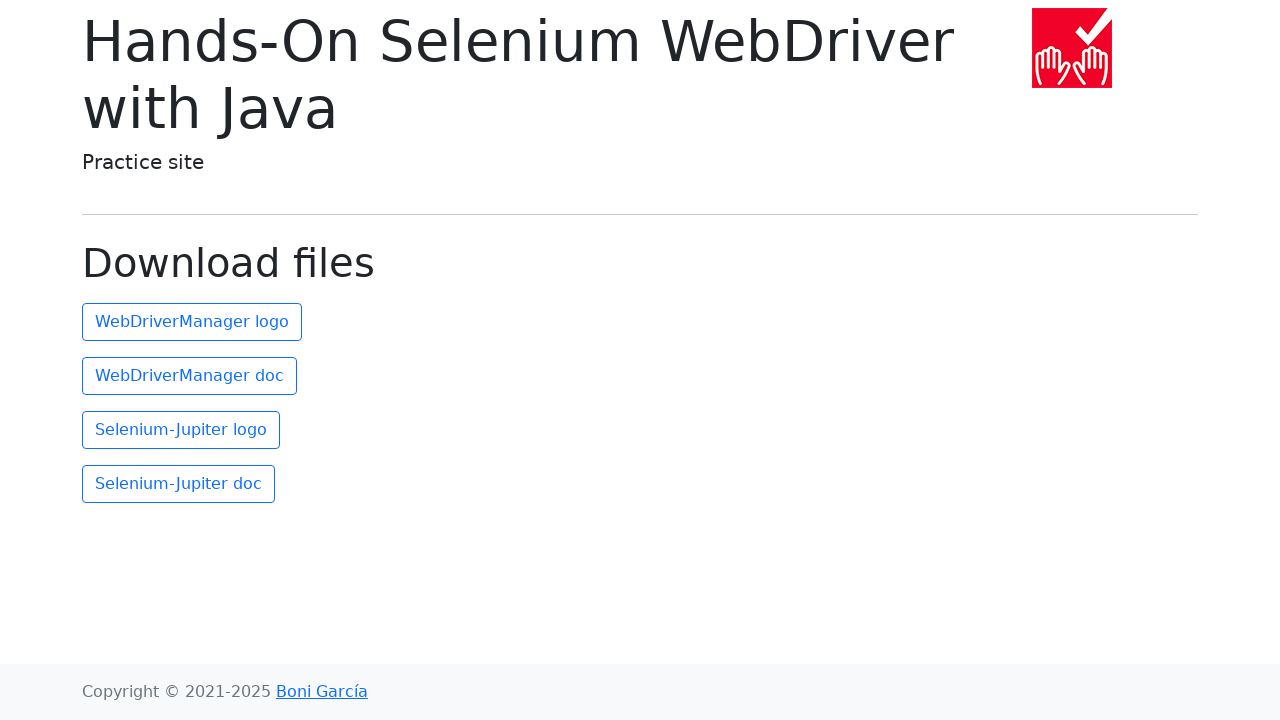

Clicked first download link (PNG file) at (192, 322) on (//a)[2]
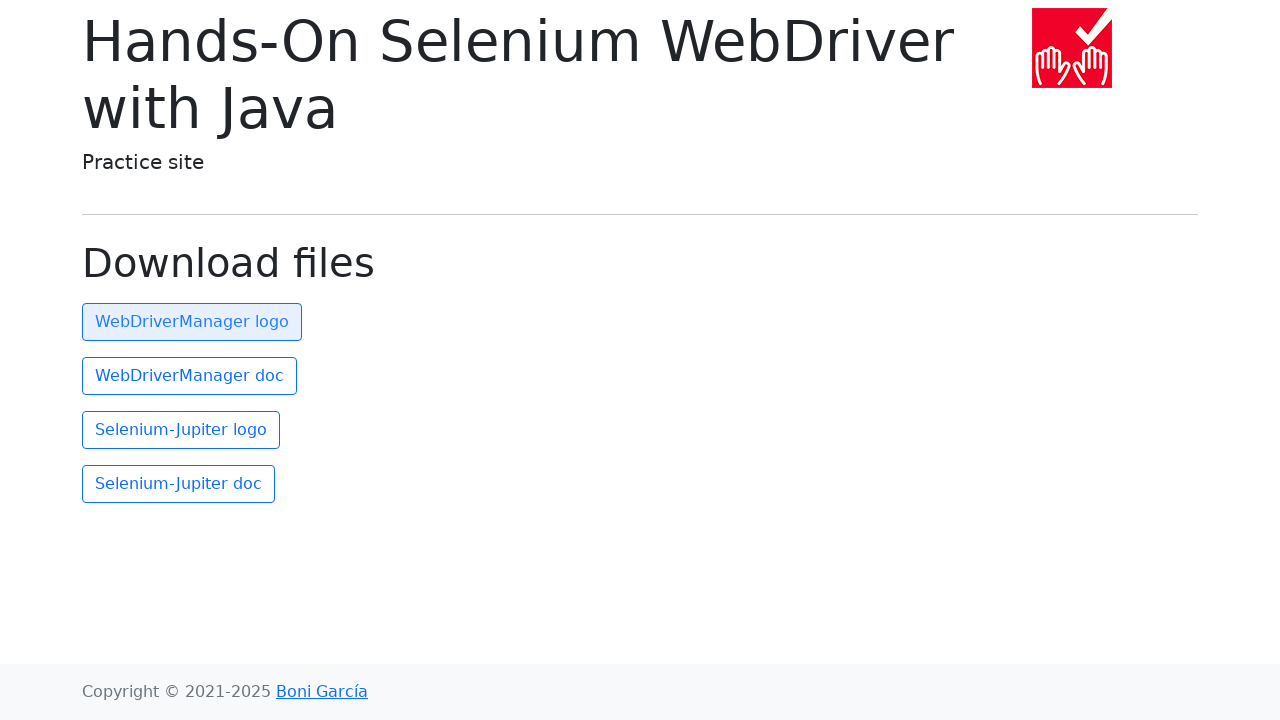

Clicked second download link (PDF file) at (190, 376) on (//a)[3]
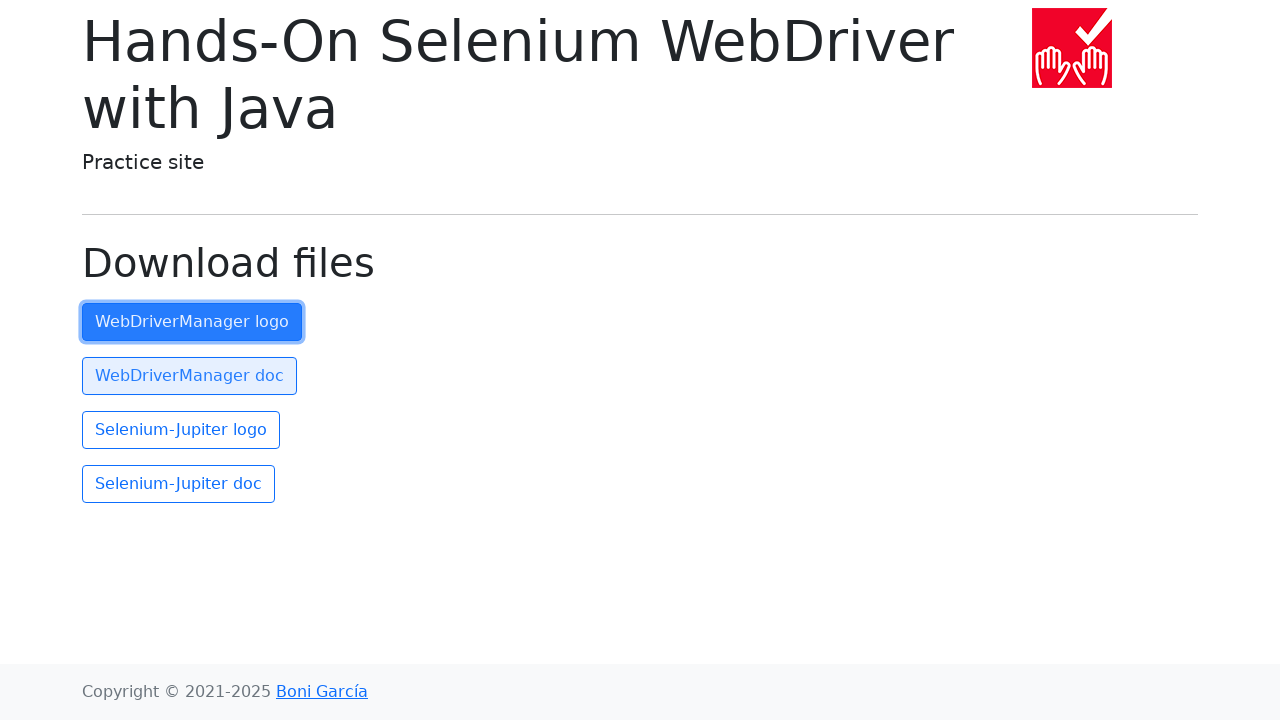

Waited 2 seconds for downloads to complete
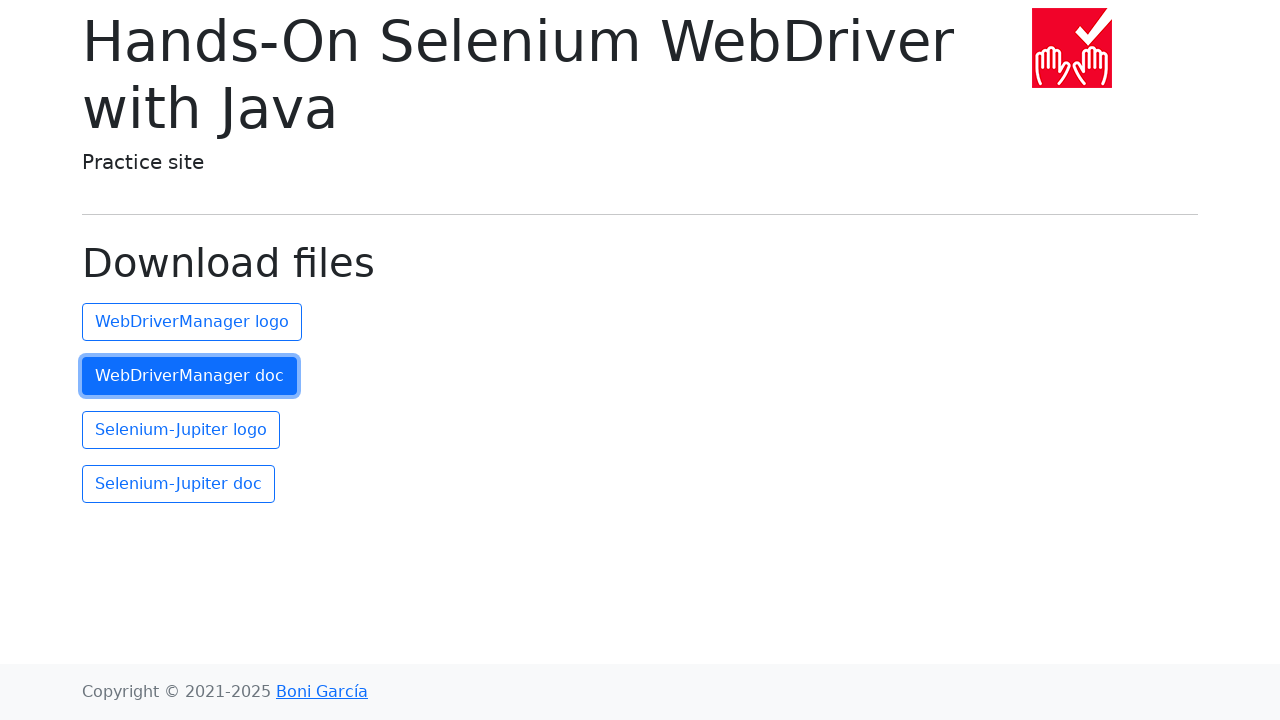

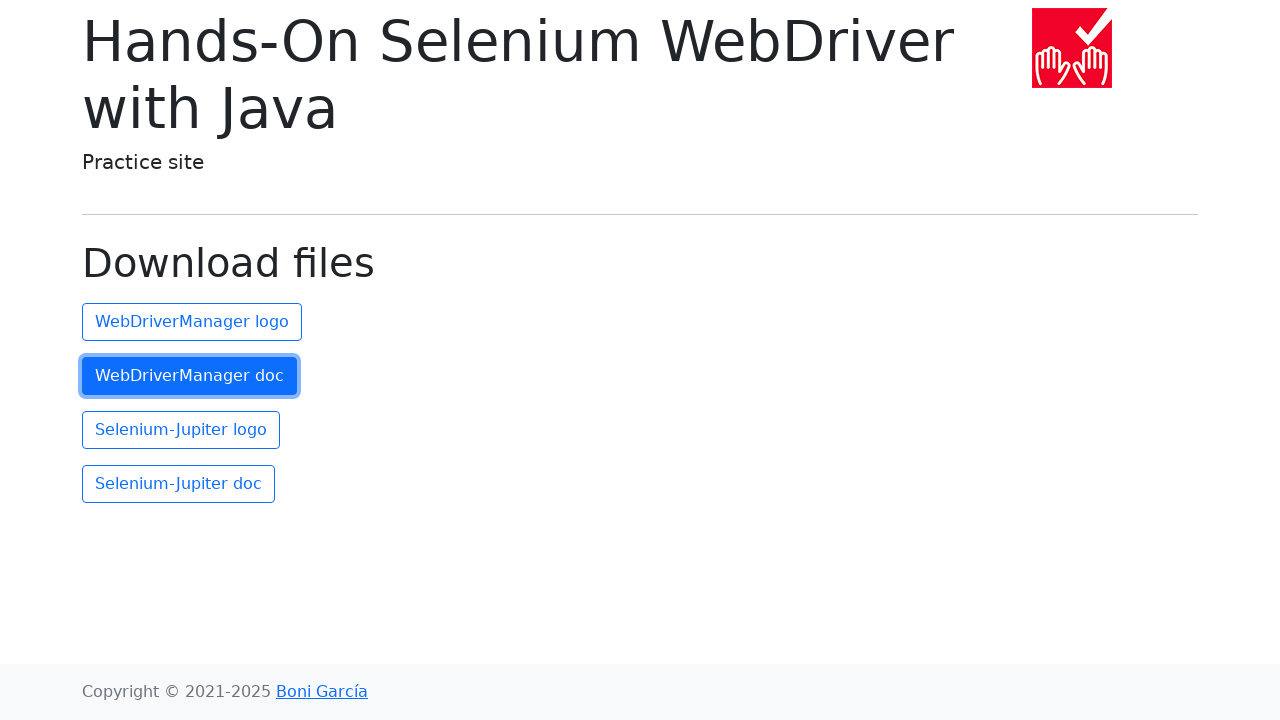